Tests checkbox functionality by ensuring both checkboxes are selected, clicking them if they are not already checked

Starting URL: https://the-internet.herokuapp.com/checkboxes

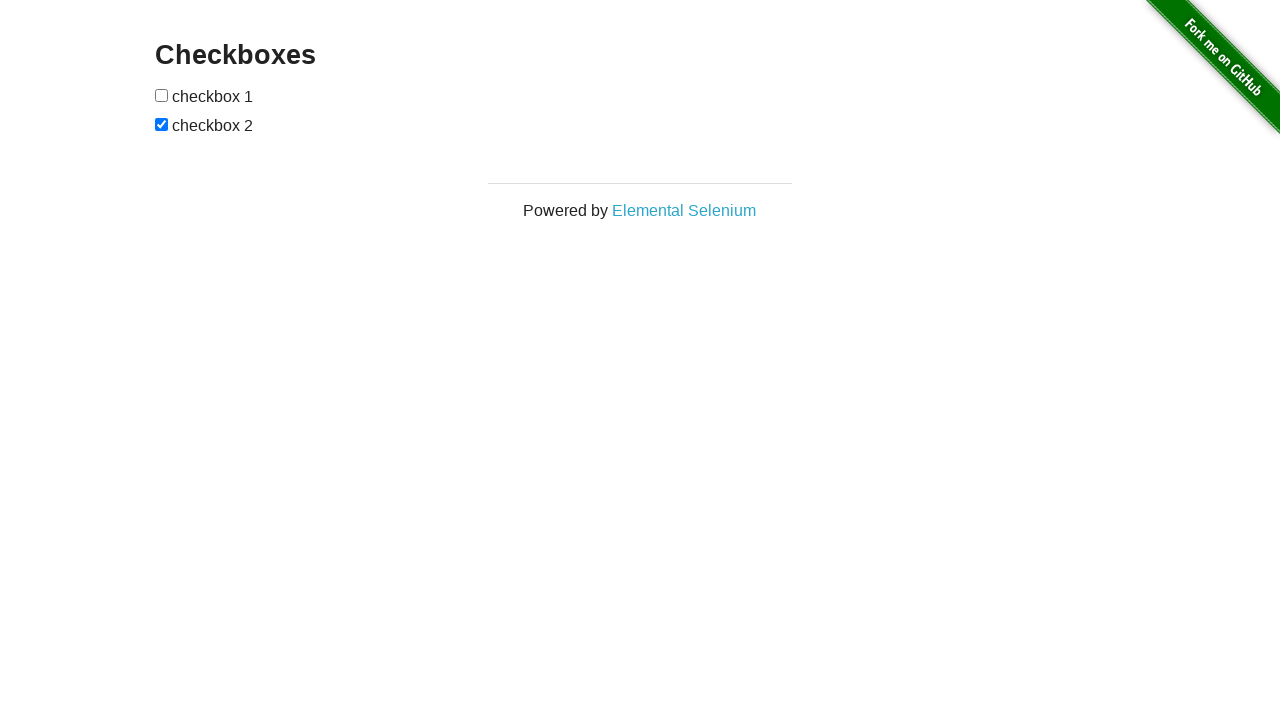

Located first checkbox element
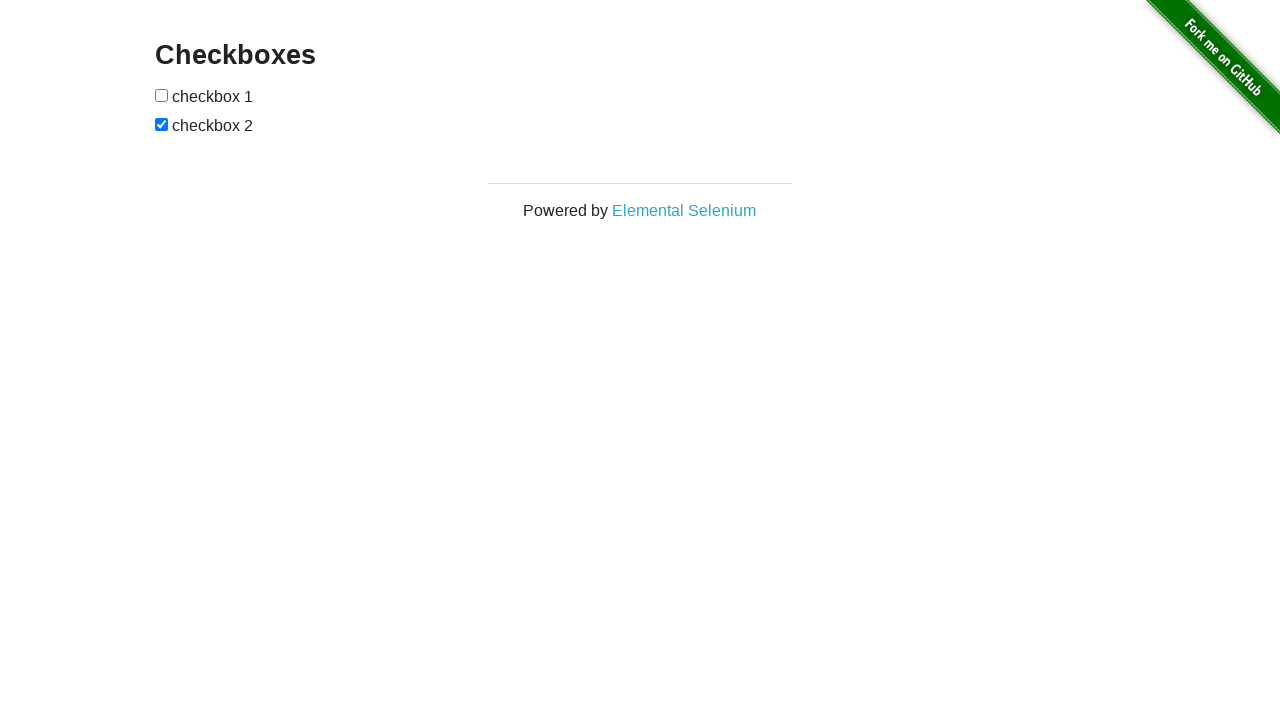

Located second checkbox element
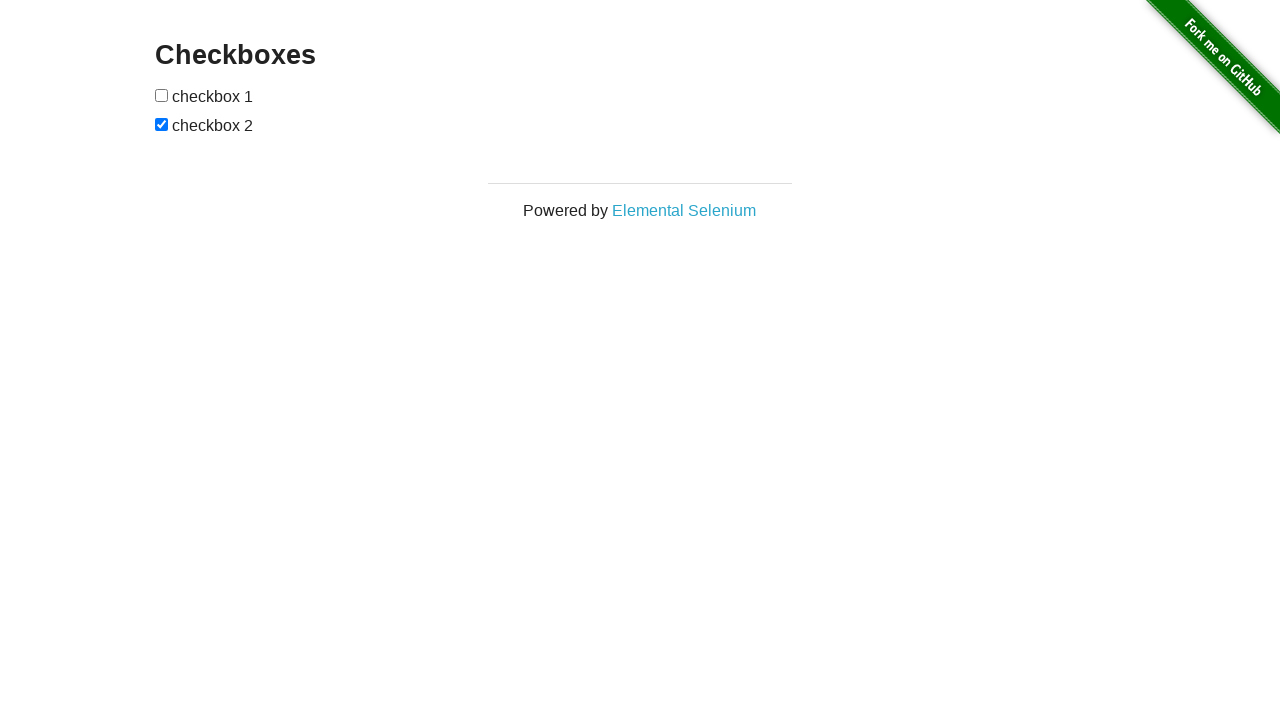

Checked if first checkbox is already selected
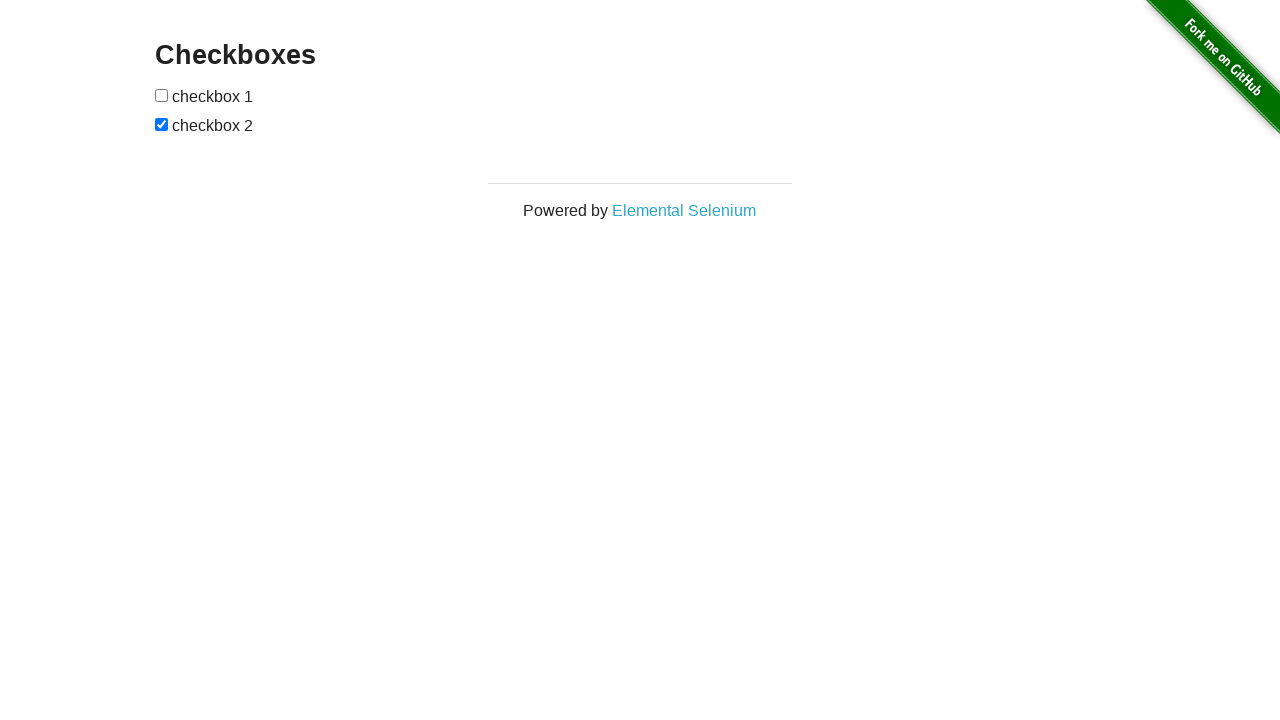

Clicked first checkbox to select it at (162, 95) on xpath=//*[@*='checkbox'][1]
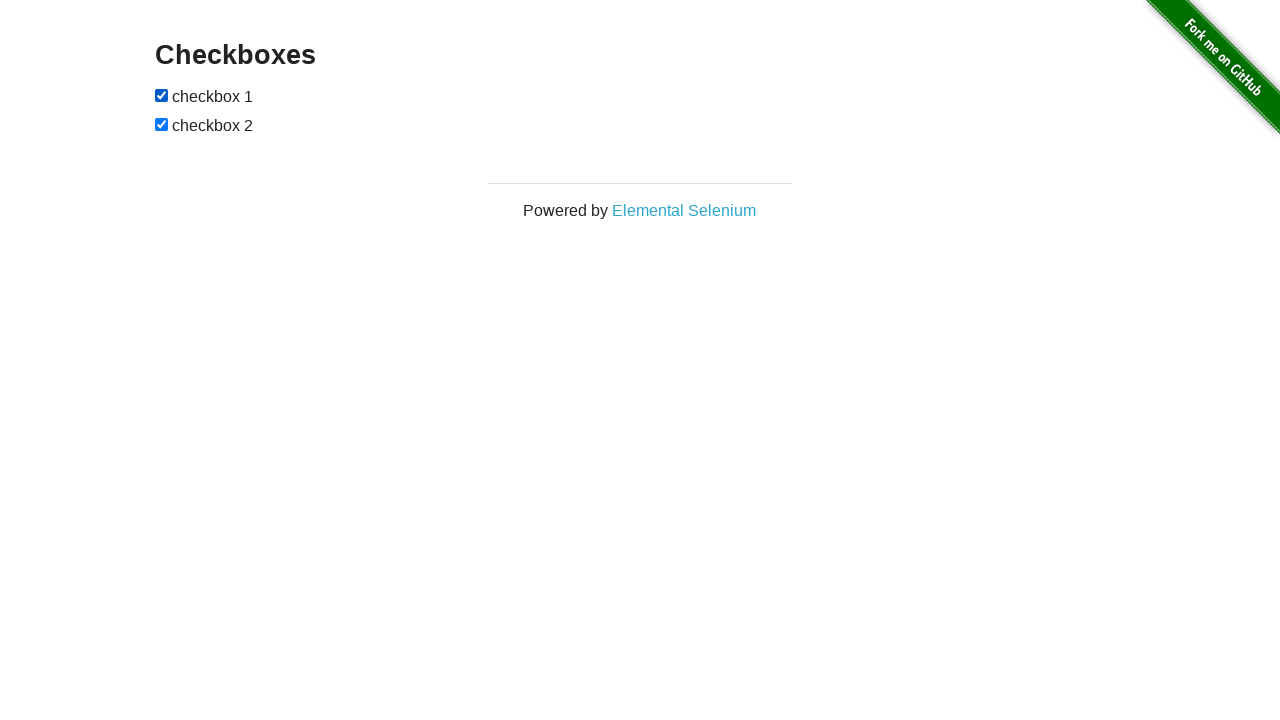

Second checkbox was already selected
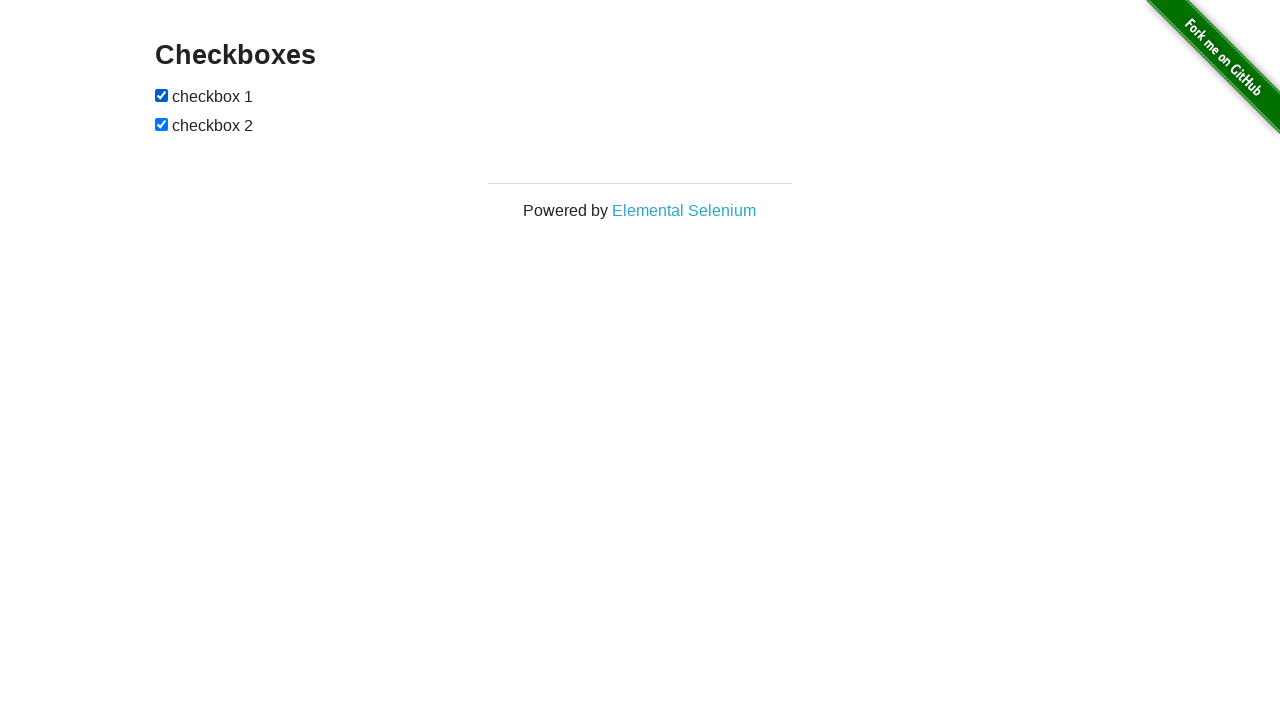

Verified first checkbox is selected
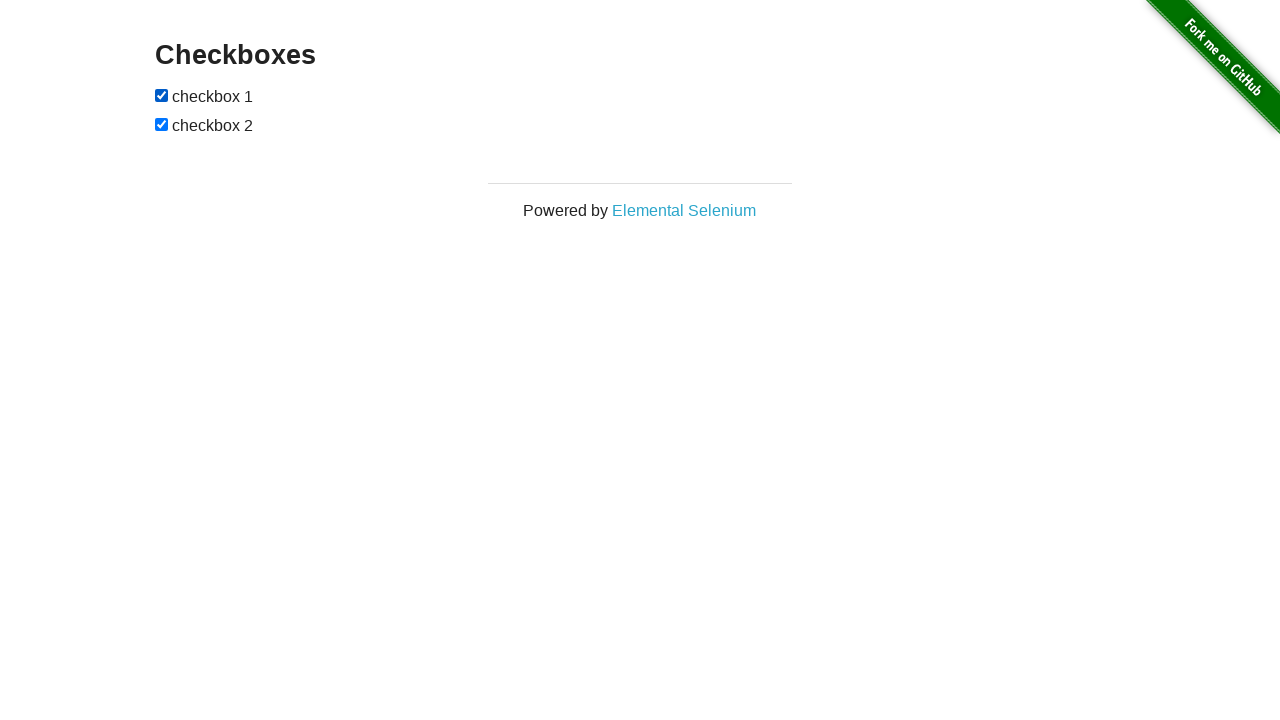

Verified second checkbox is selected
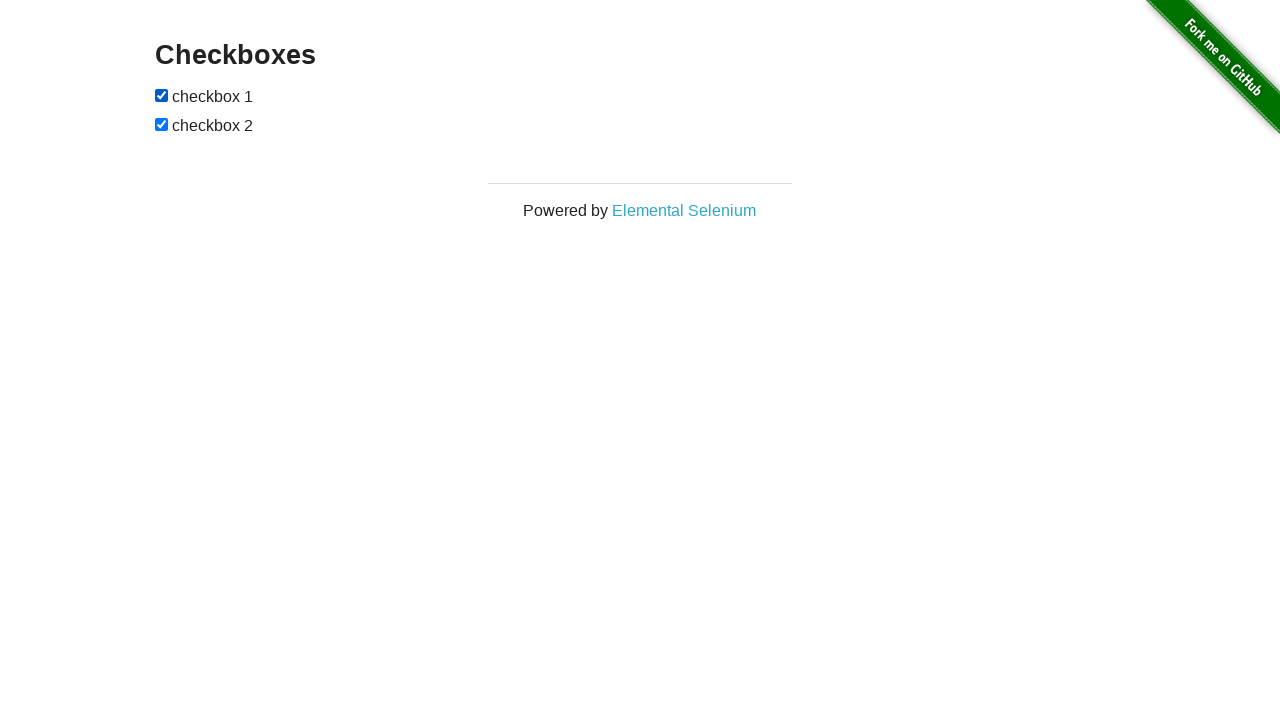

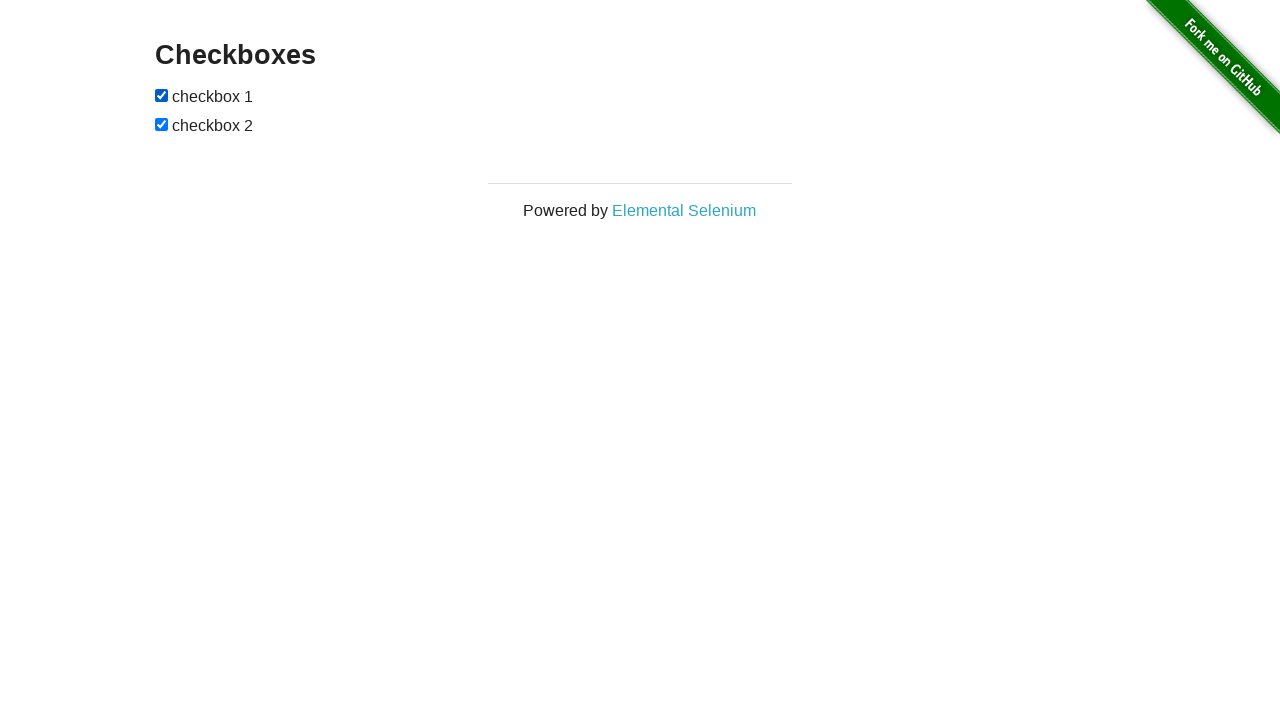